Tests a registration form by filling in first name, last name, and email fields in the first block, then submitting the form and verifying the success message.

Starting URL: http://suninjuly.github.io/registration1.html

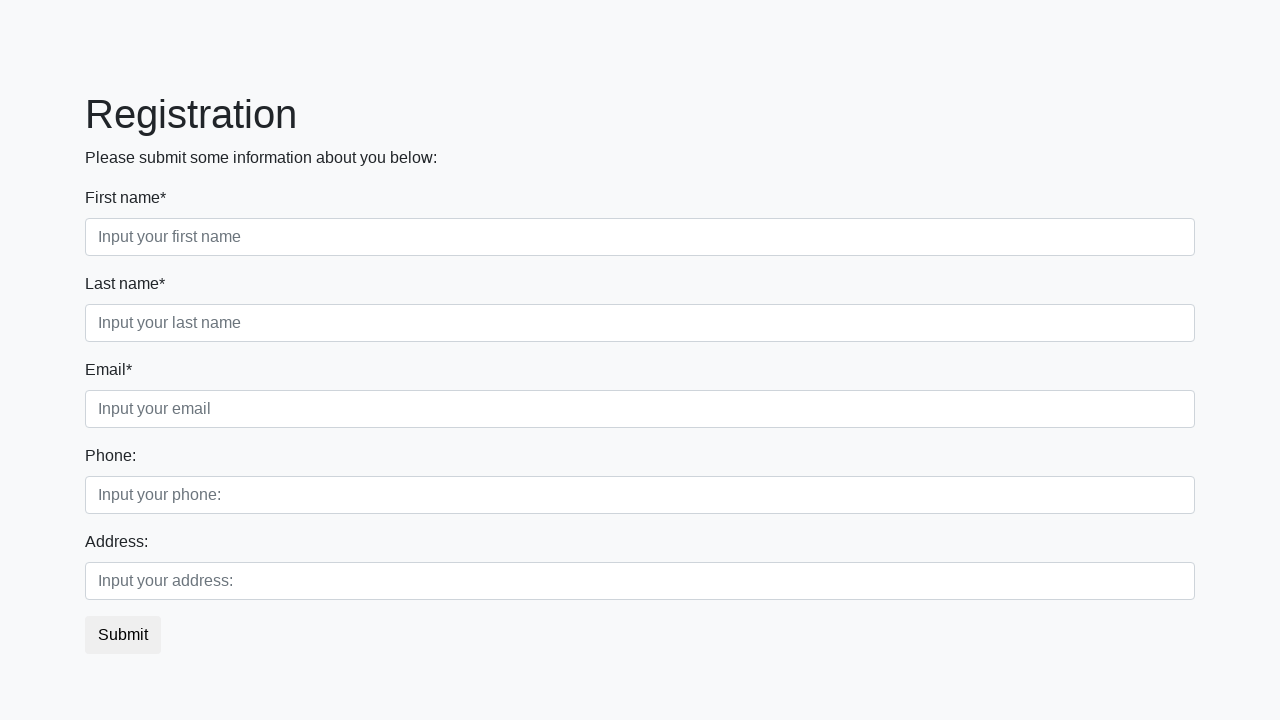

Filled first name field with 'Ivan' on .first_block .form-control.first
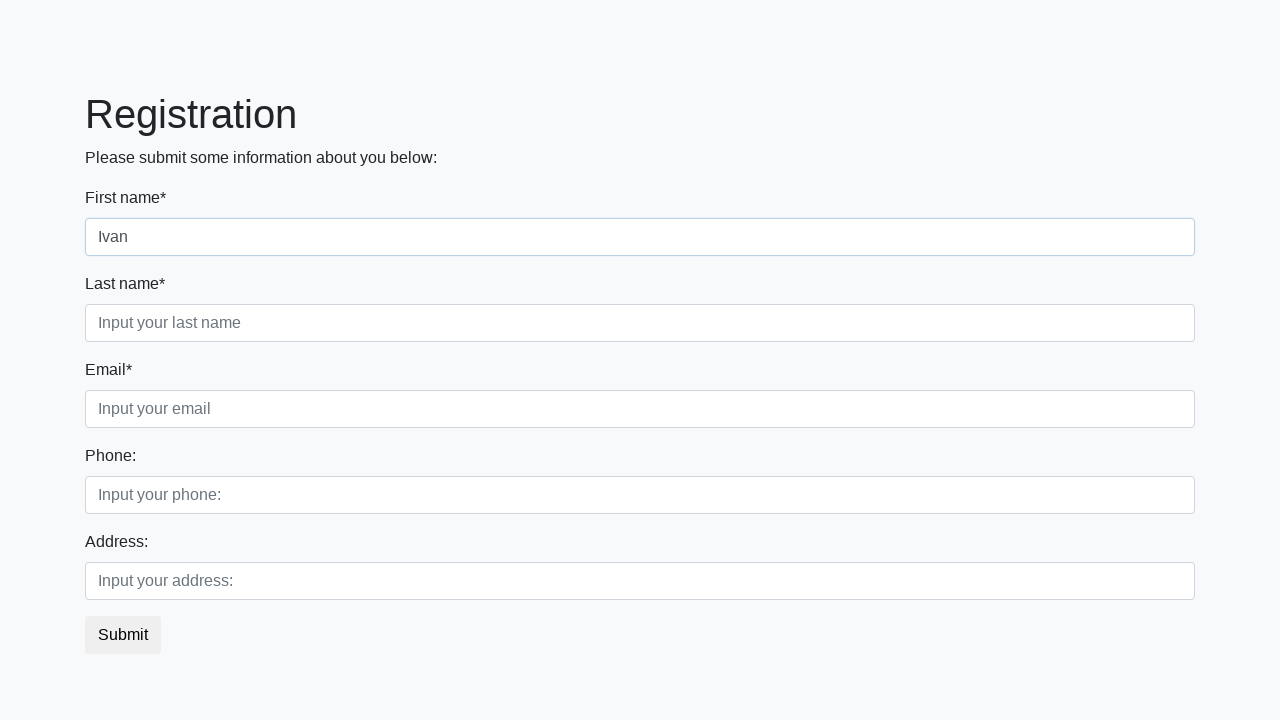

Filled last name field with 'Petrov' on .first_block .form-control.second
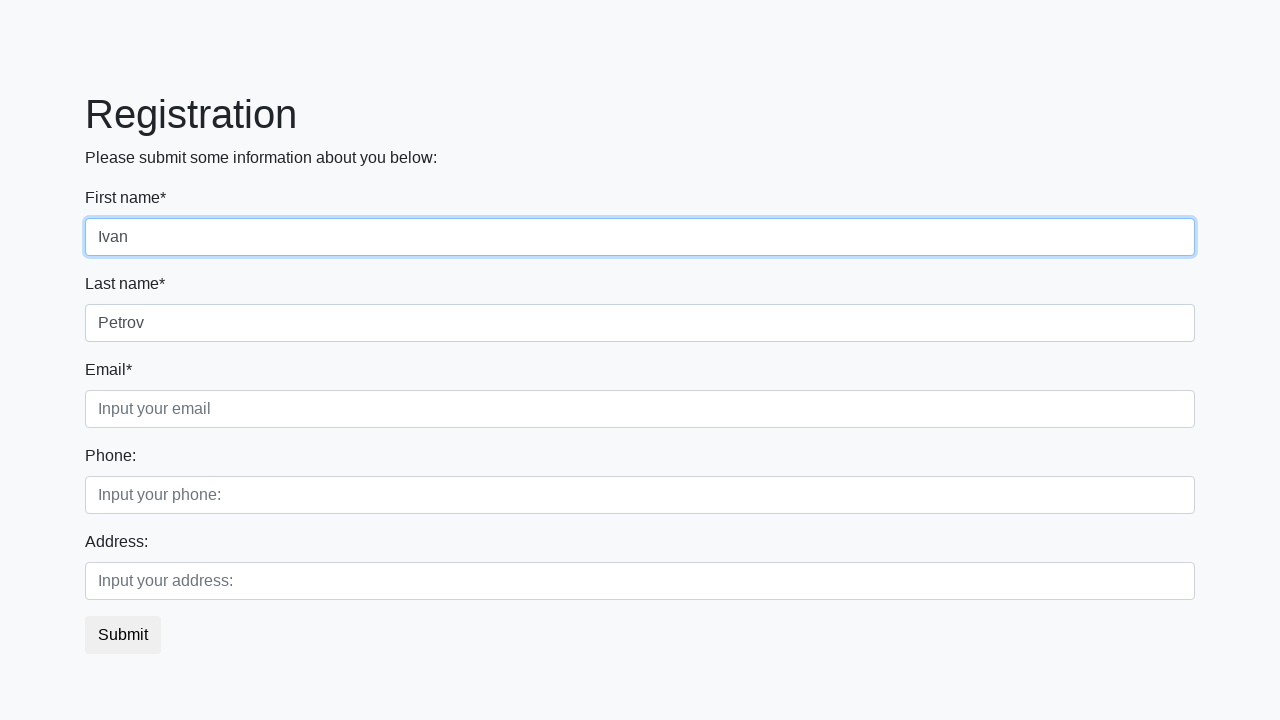

Filled email field with 'I_Petrov@gmail.com' on .first_block .form-control.third
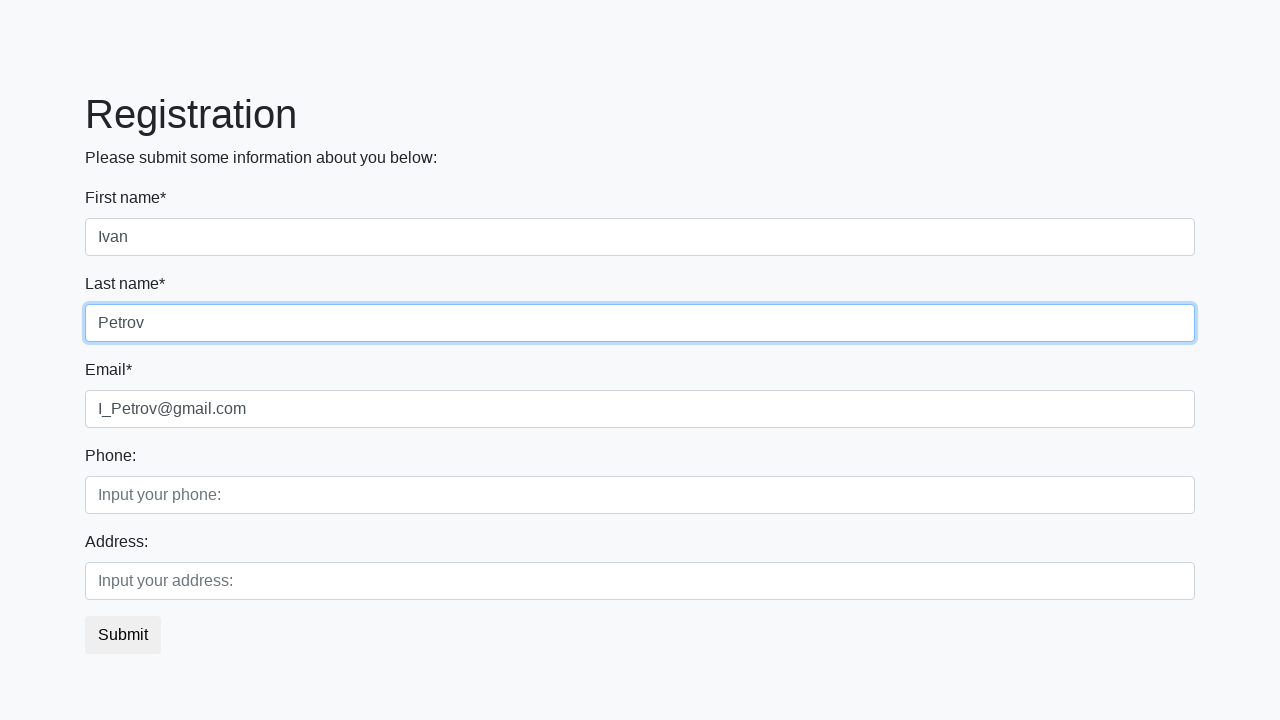

Clicked submit button to register at (123, 635) on button.btn
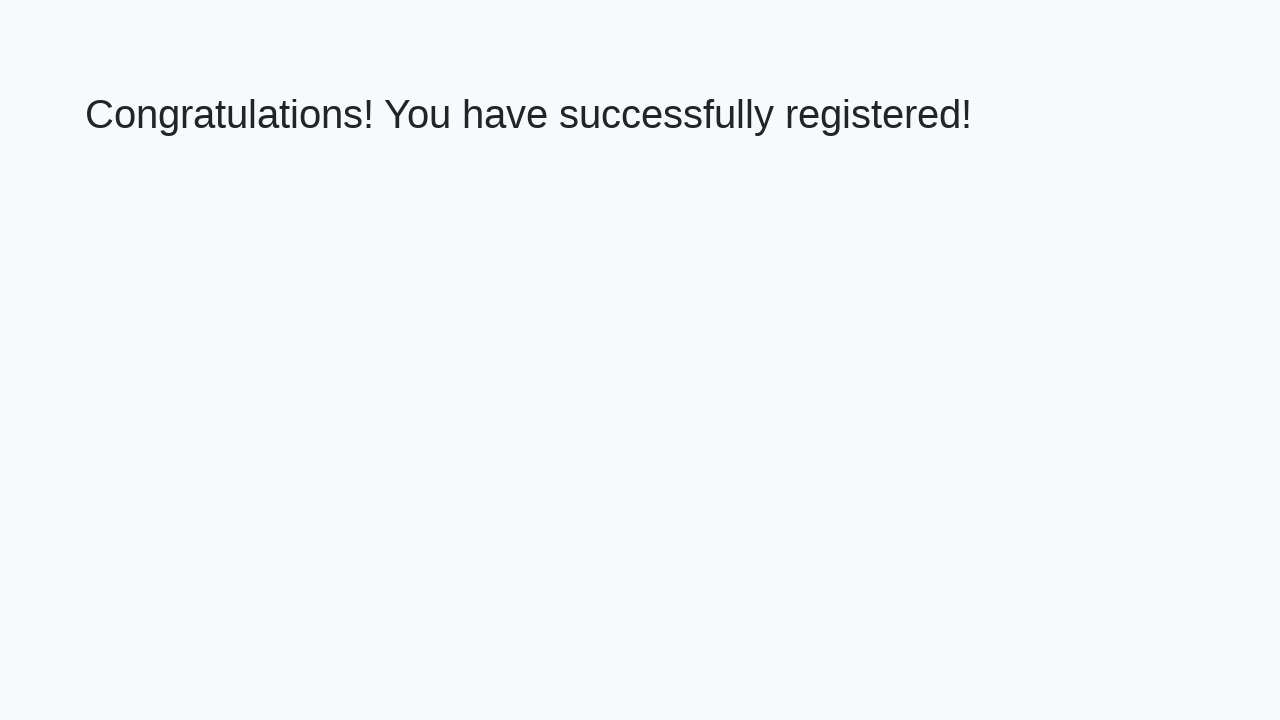

Success message heading loaded
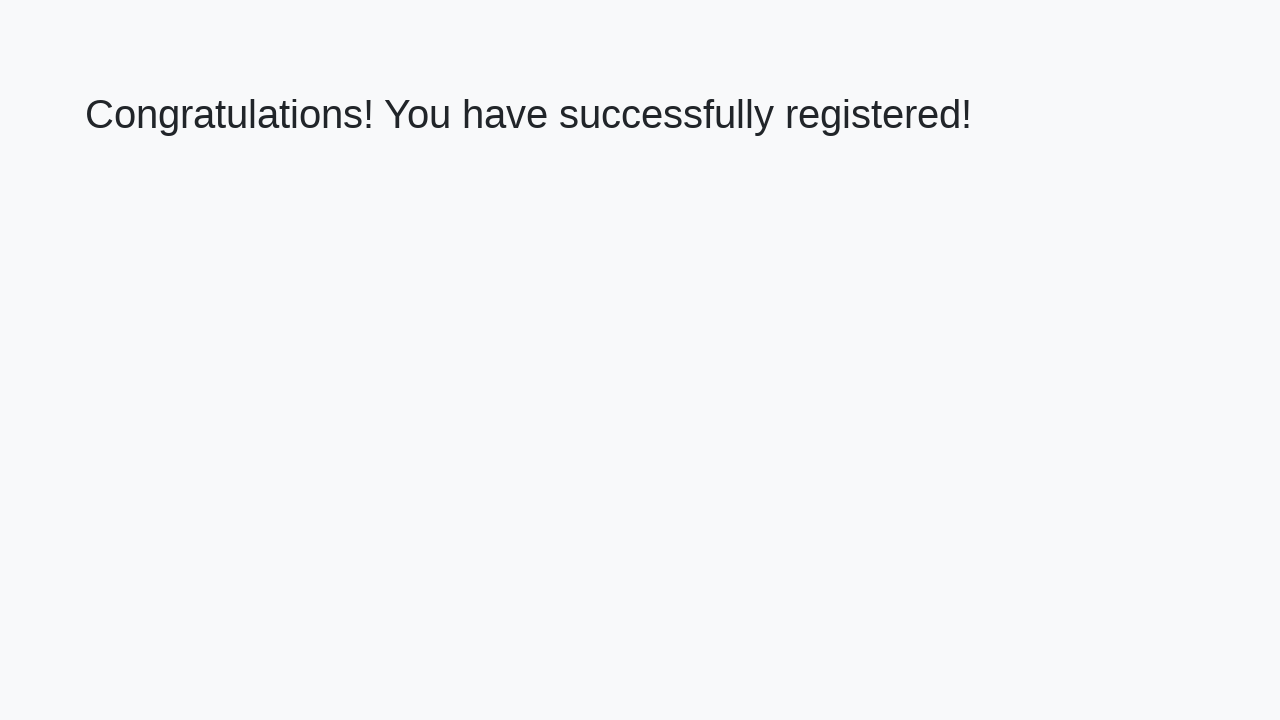

Retrieved success message text
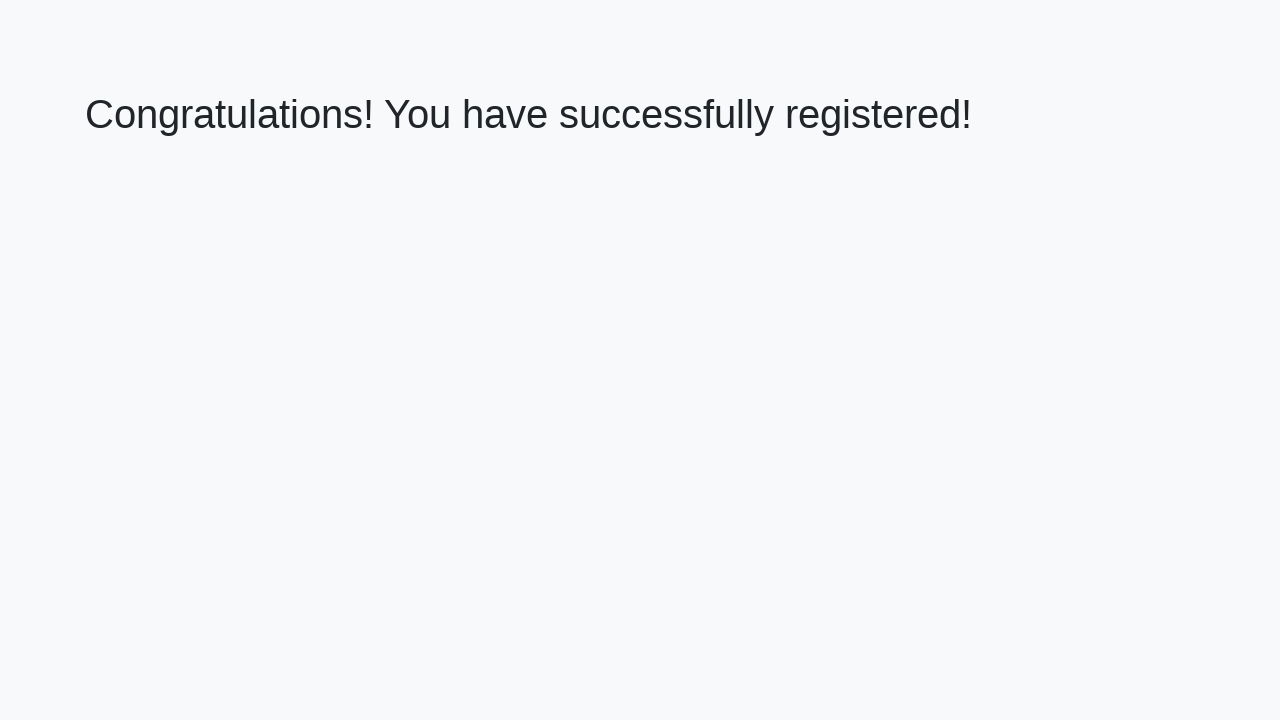

Verified success message: 'Congratulations! You have successfully registered!'
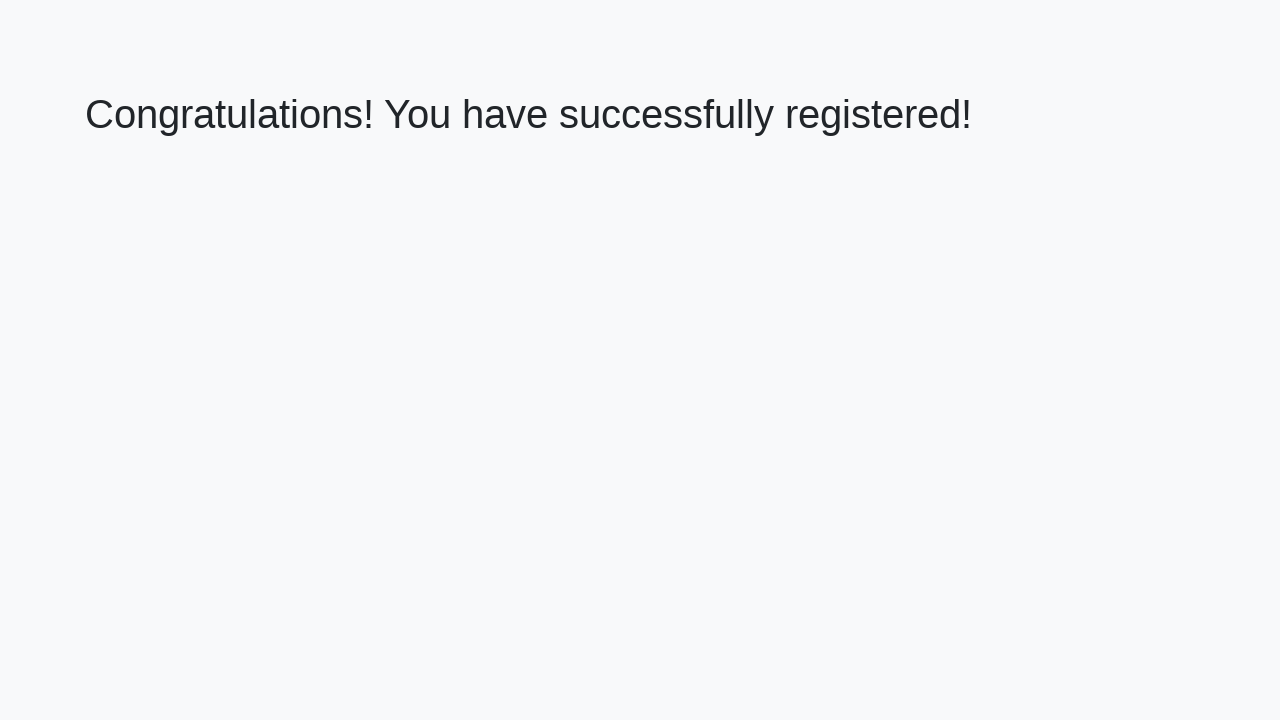

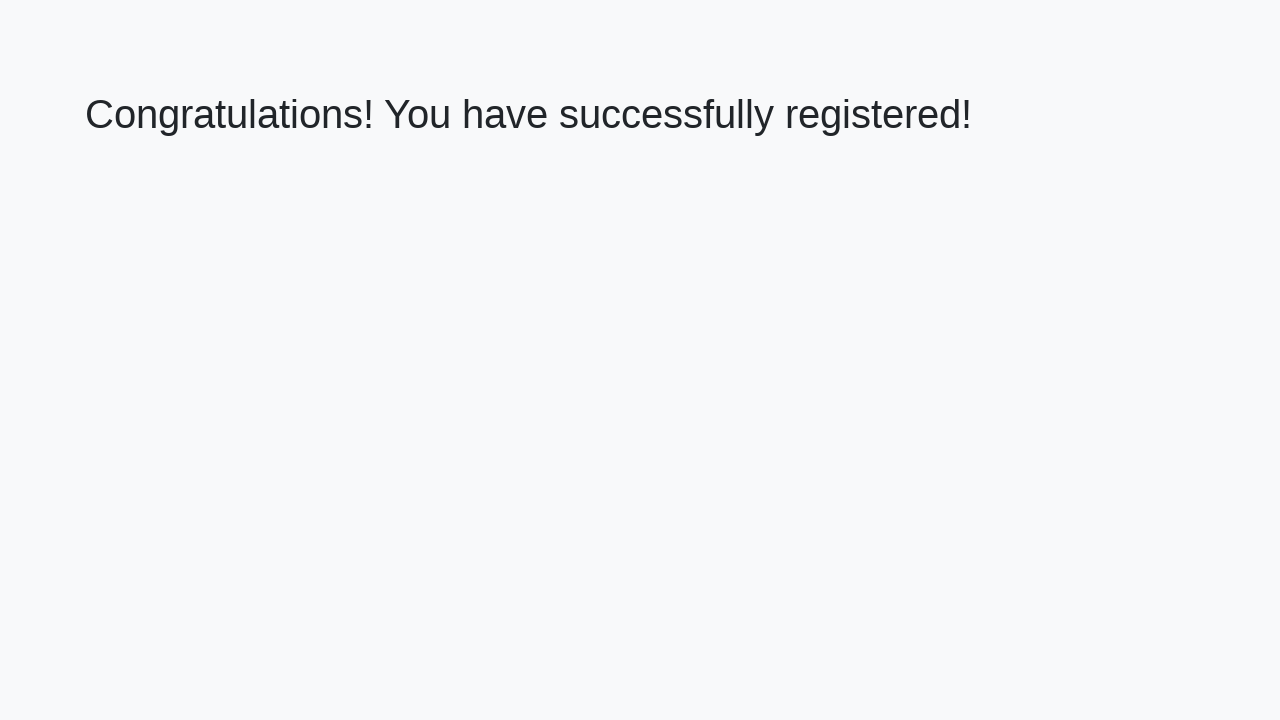